Tests number input field by pressing arrow up key to increment the value.

Starting URL: http://the-internet.herokuapp.com/inputs

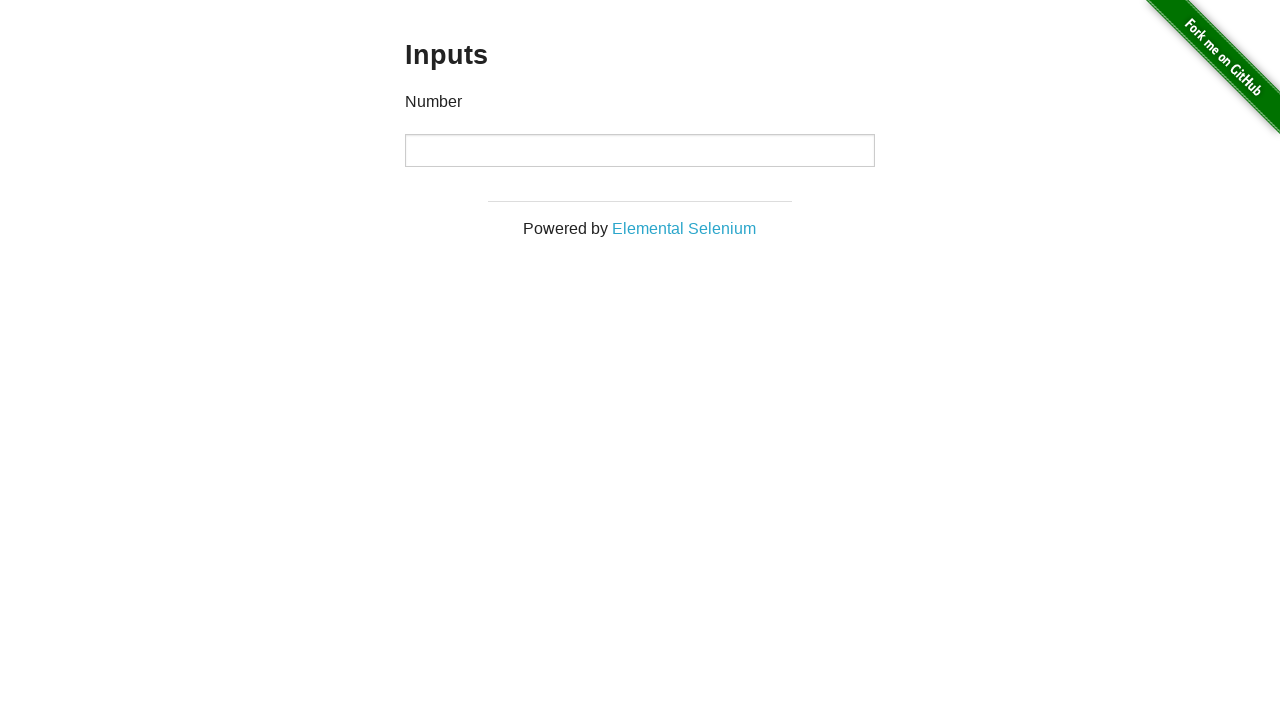

Located number input field
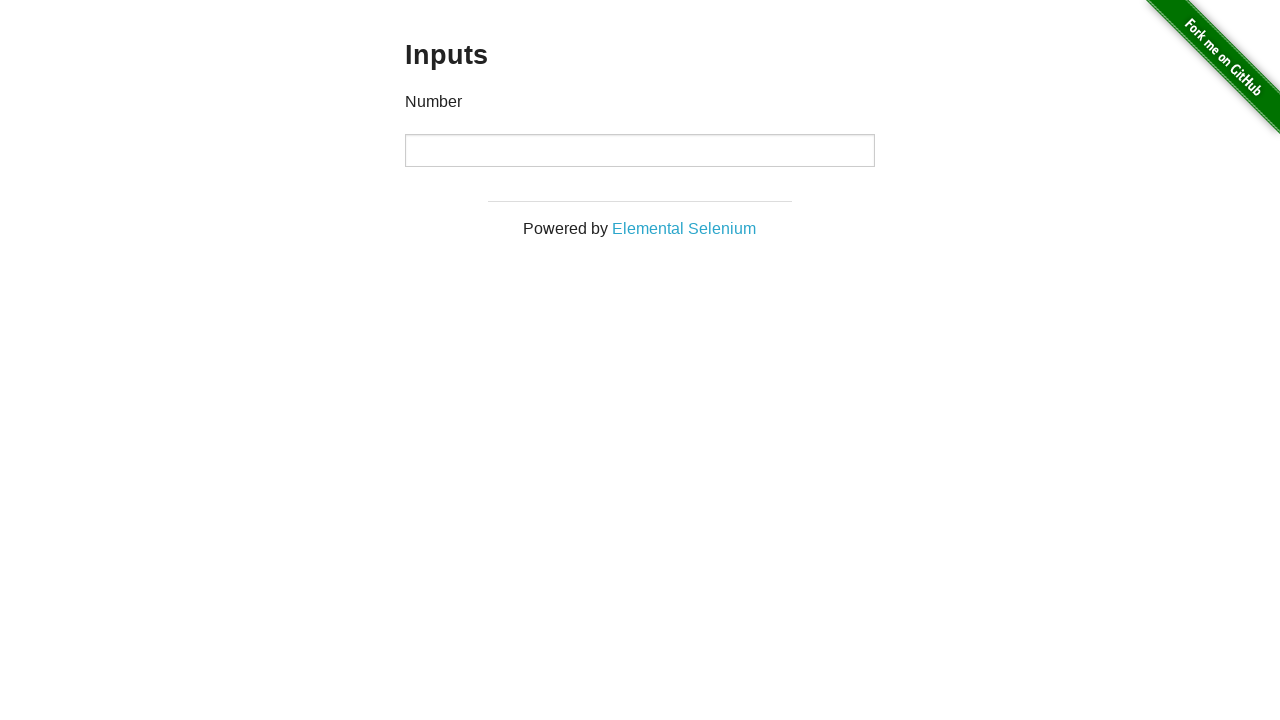

Pressed arrow up key to increment number input value on input[type='number']
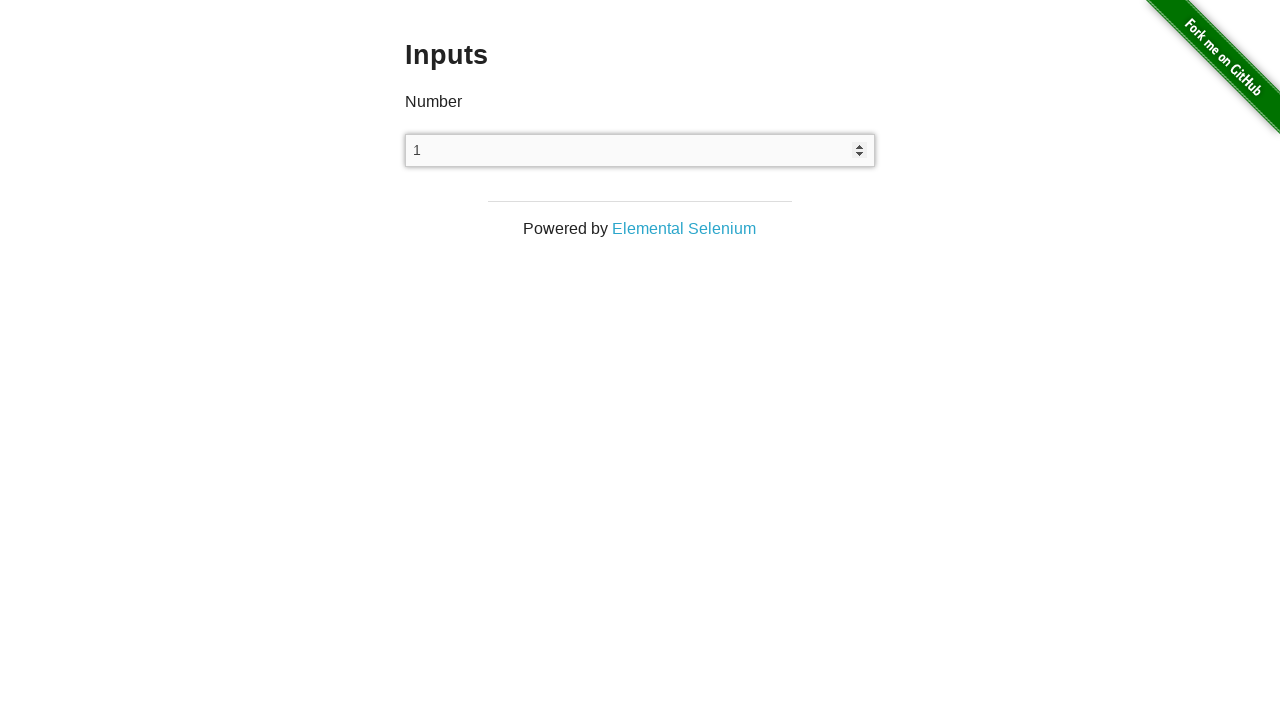

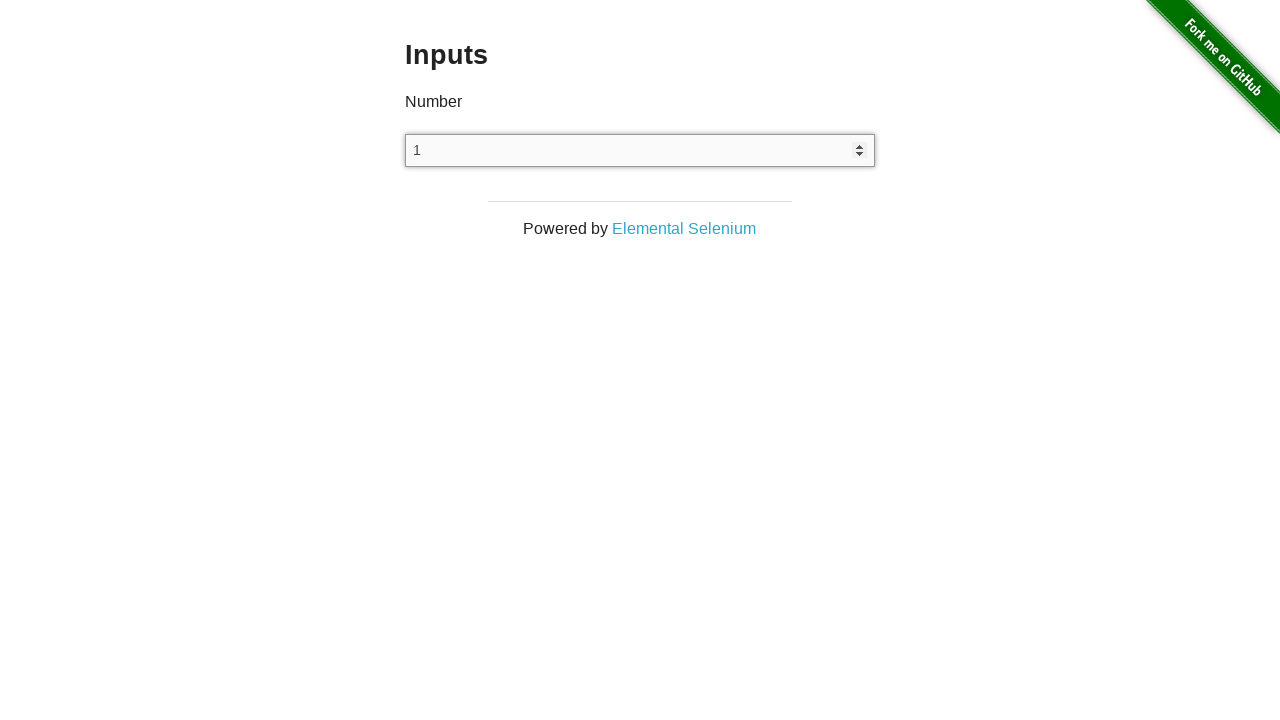